Tests adding an item to cart by opening a product in a new tab, clicking add to cart, accepting the alert, then navigating to the cart to verify the item was added correctly

Starting URL: https://www.demoblaze.com/index.html

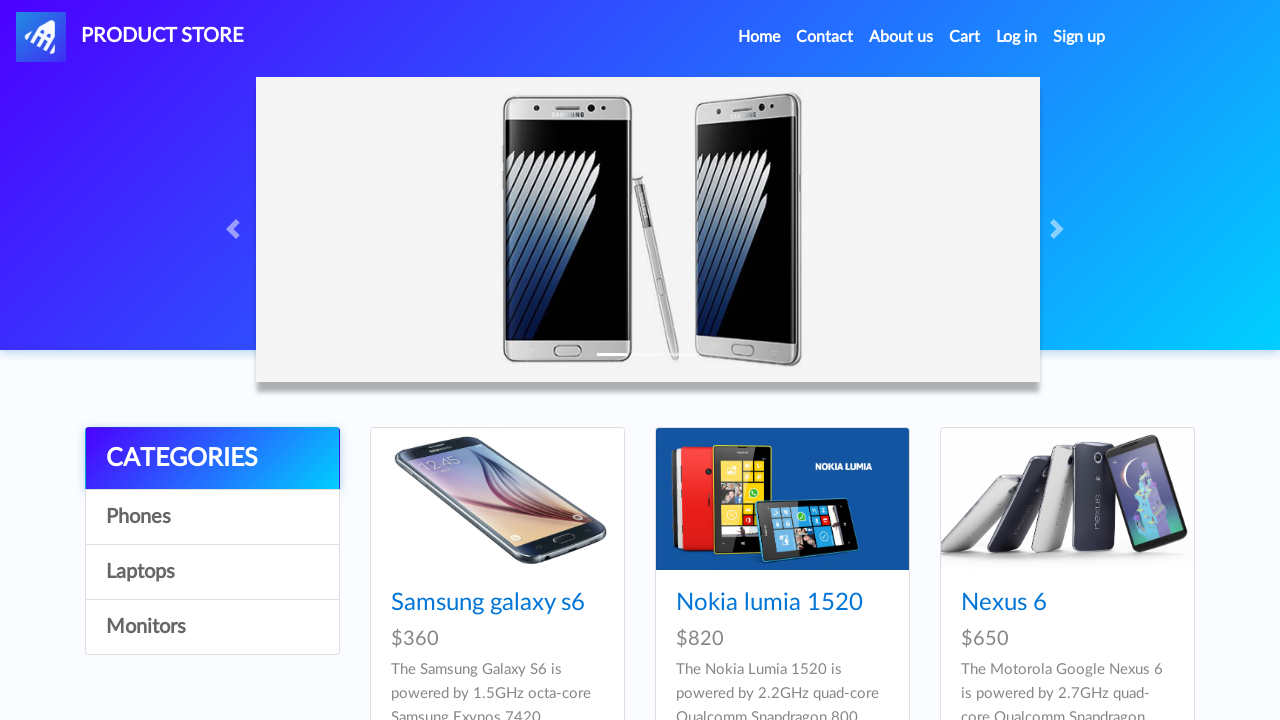

Waited for Nokia Lumia 1520 product link to load
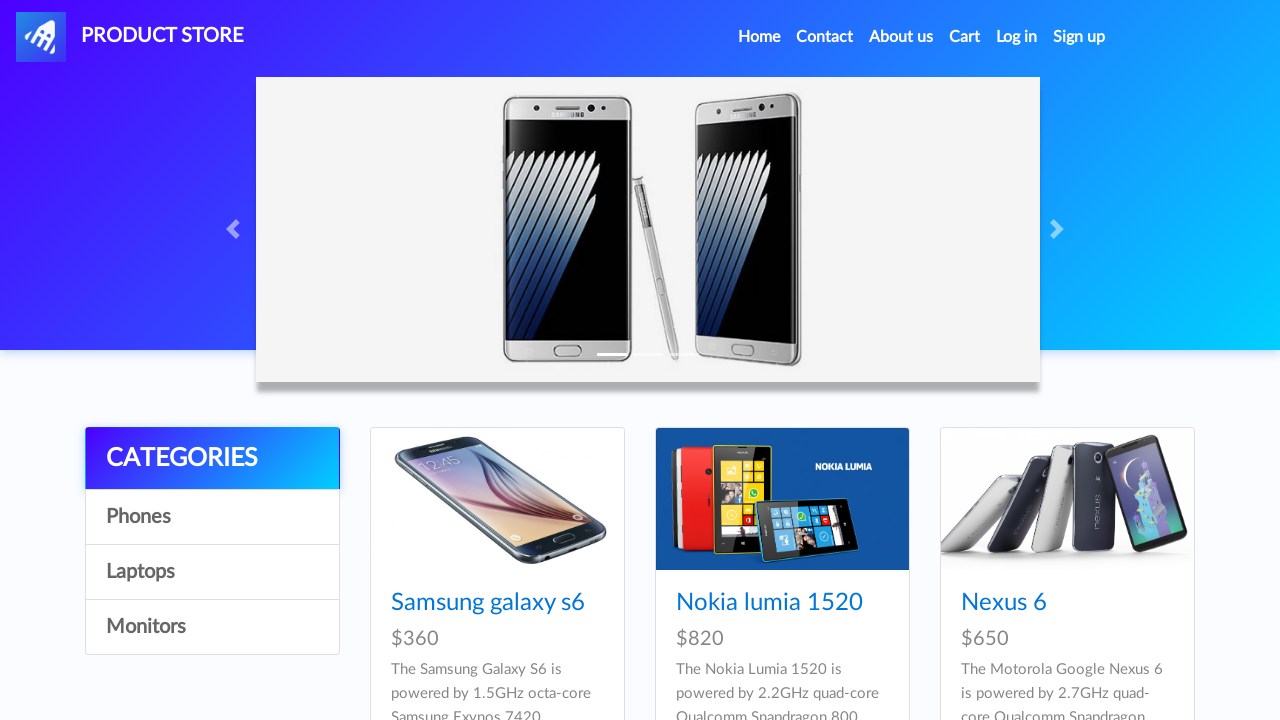

Opened product in new tab using Ctrl+click
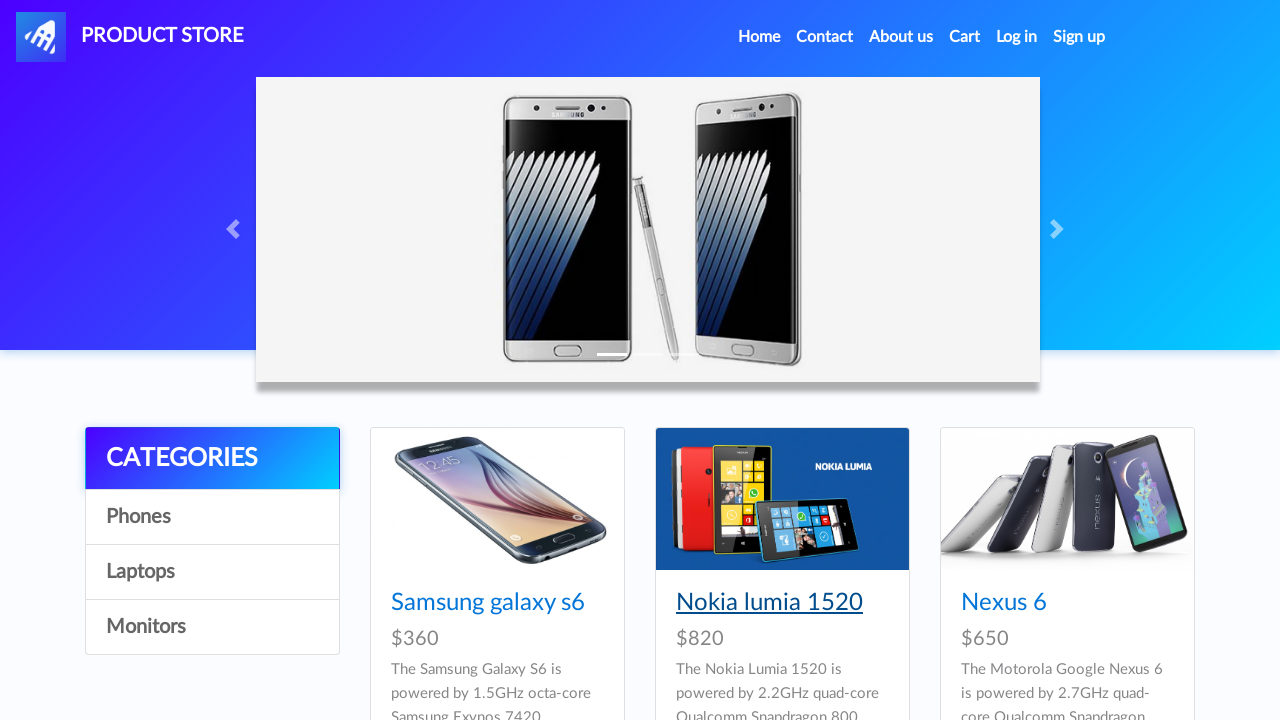

New product page loaded
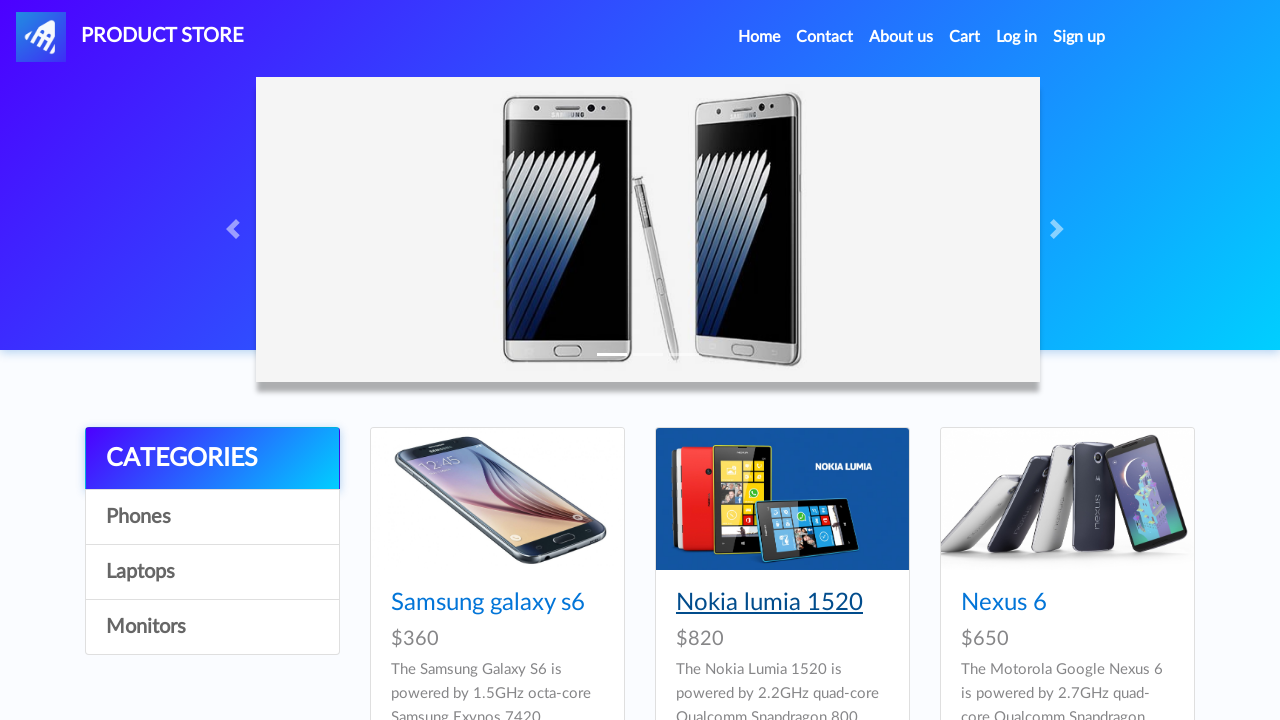

Waited for Add to Cart button to be visible
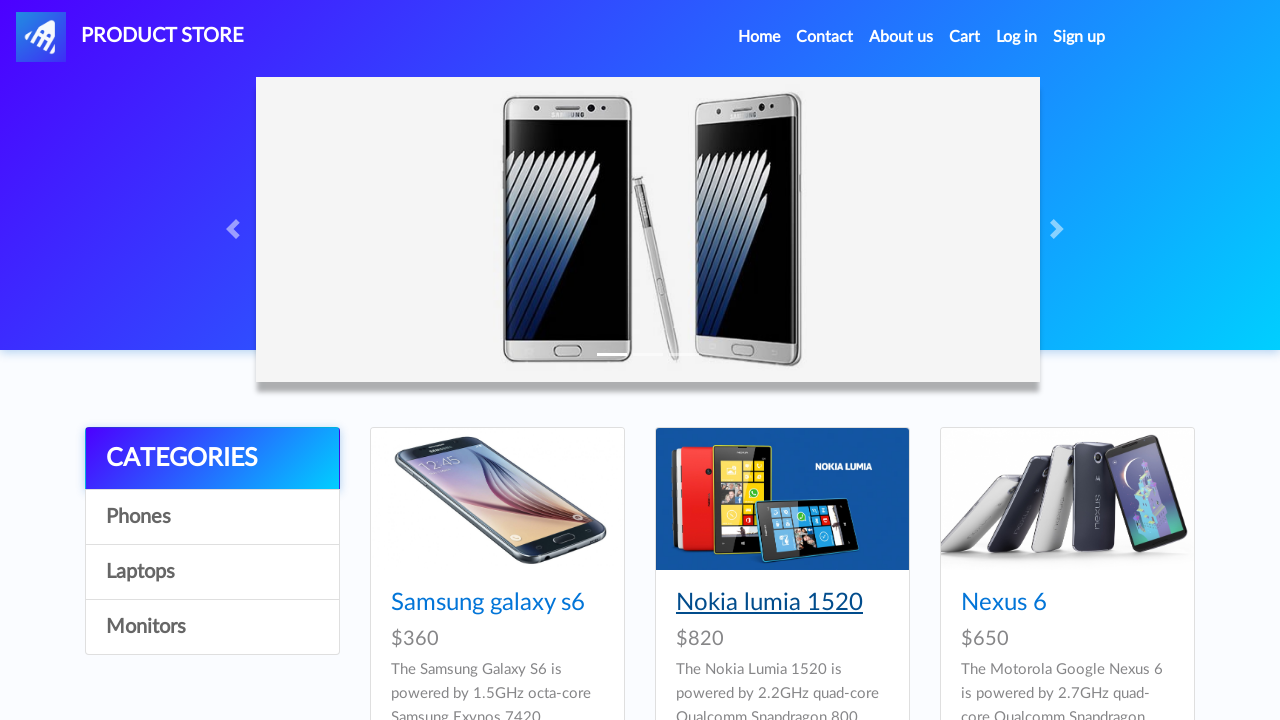

Clicked Add to Cart button at (610, 440) on .btn.btn-success
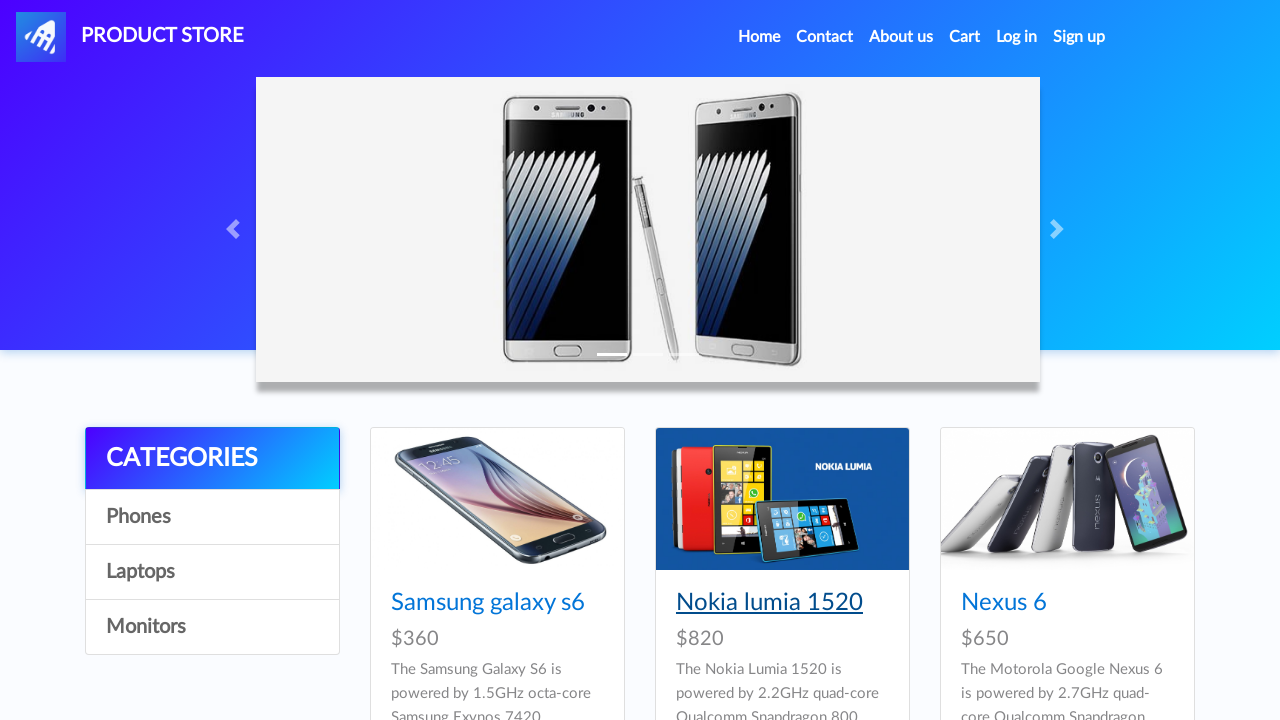

Set up dialog handler to accept alerts
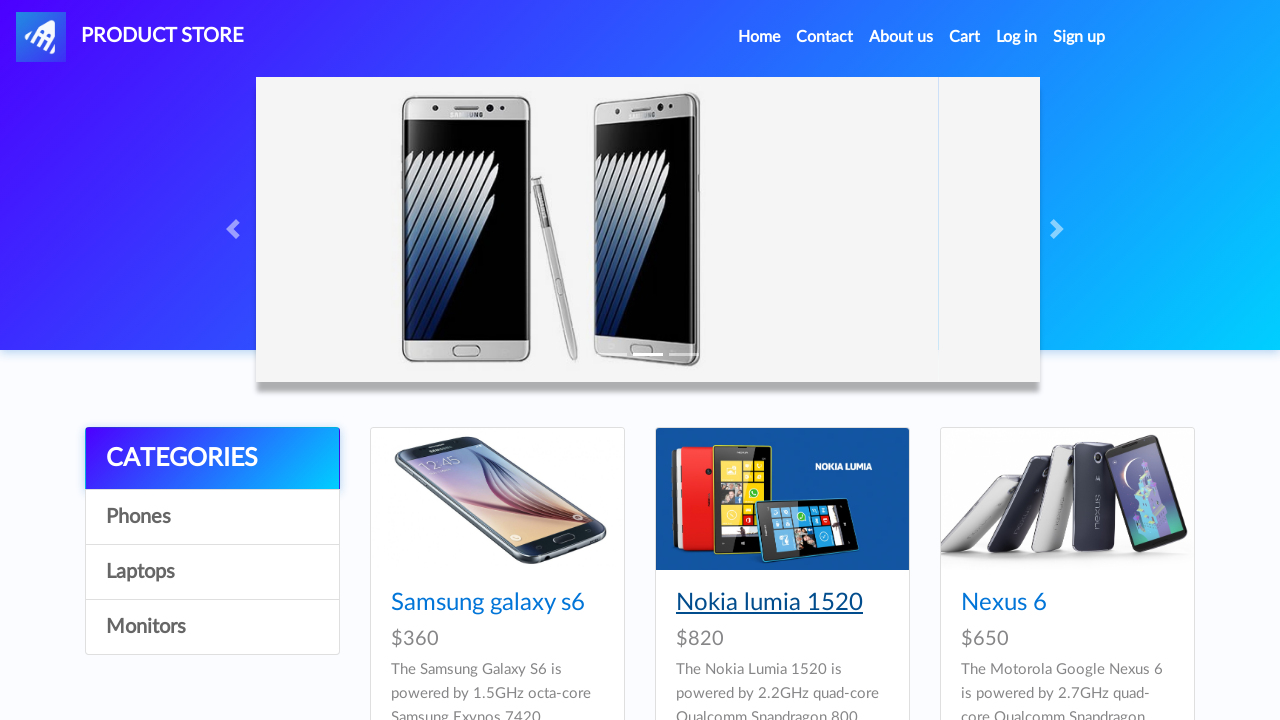

Alert accepted and brief wait completed
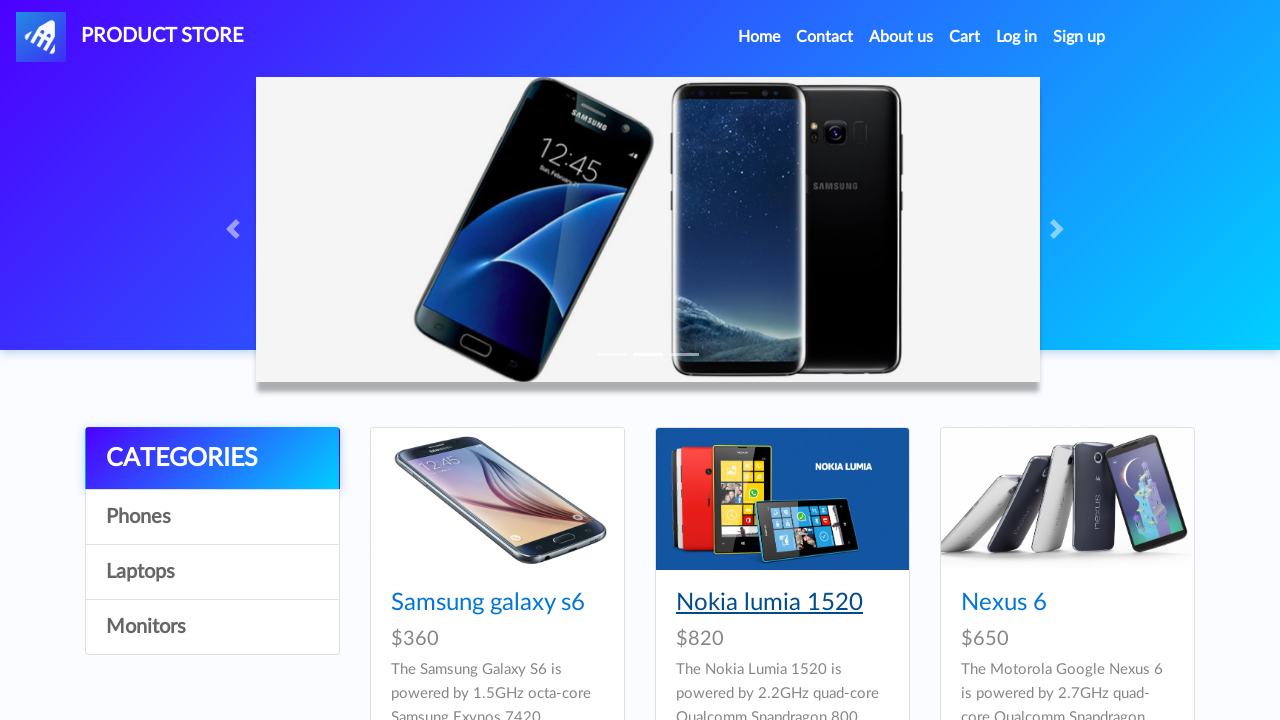

Closed product tab and returned to main page
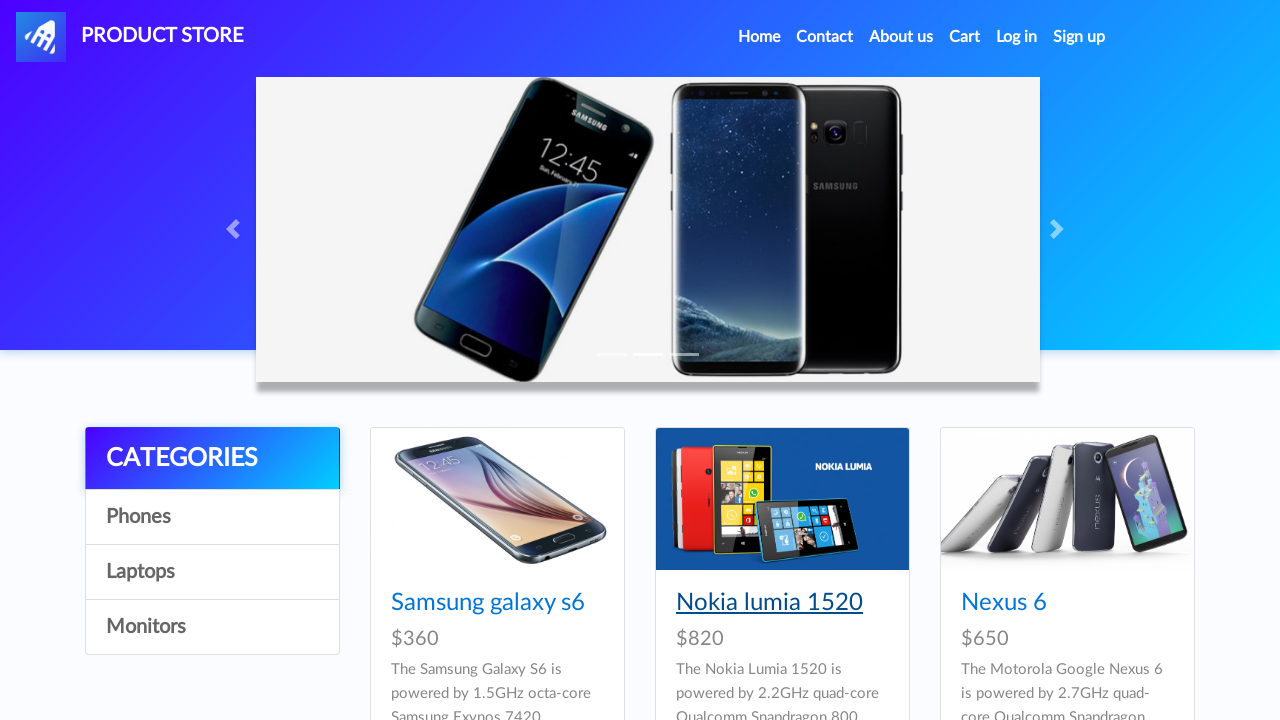

Clicked Cart link to navigate to cart at (965, 37) on #cartur
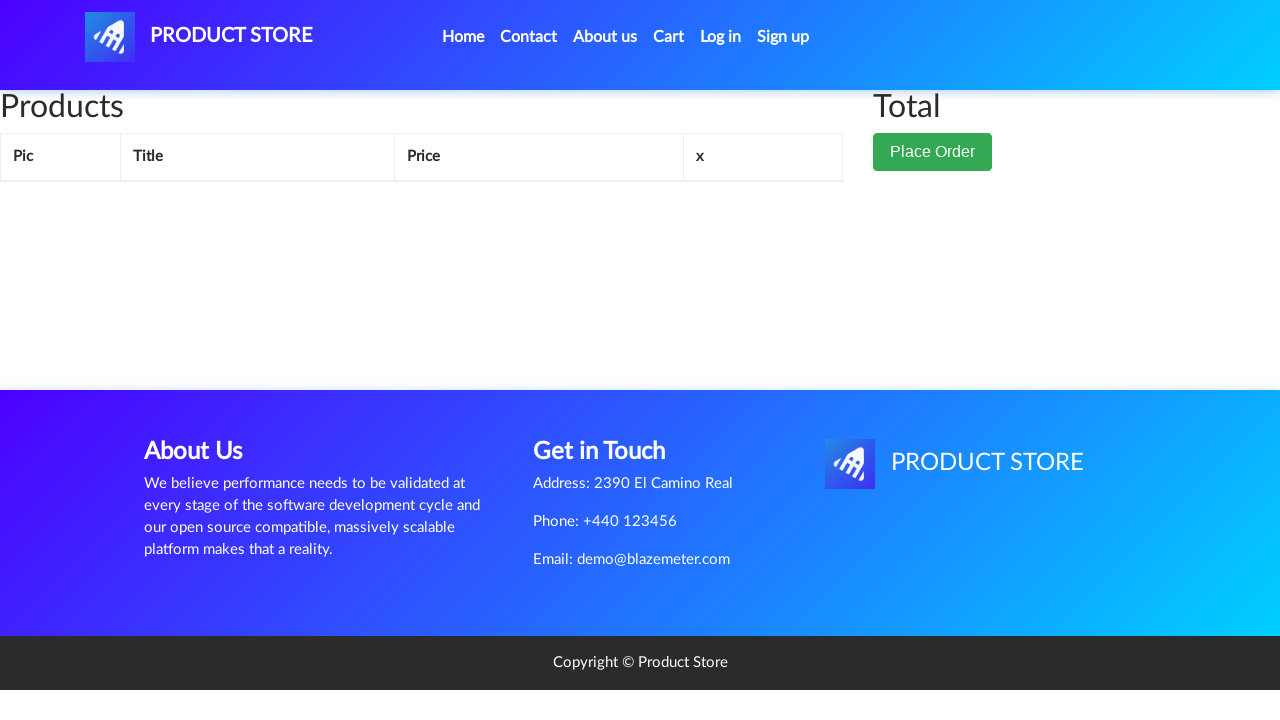

Cart items loaded
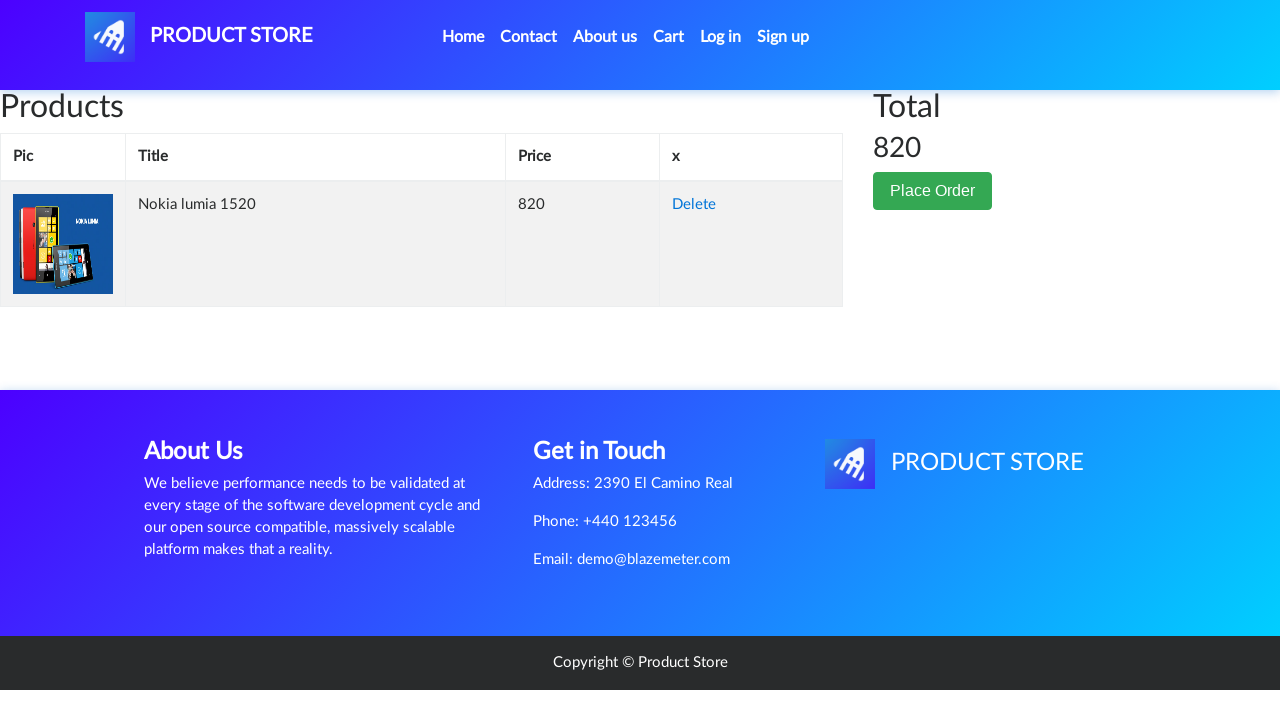

Retrieved item name from cart: Nokia lumia 1520
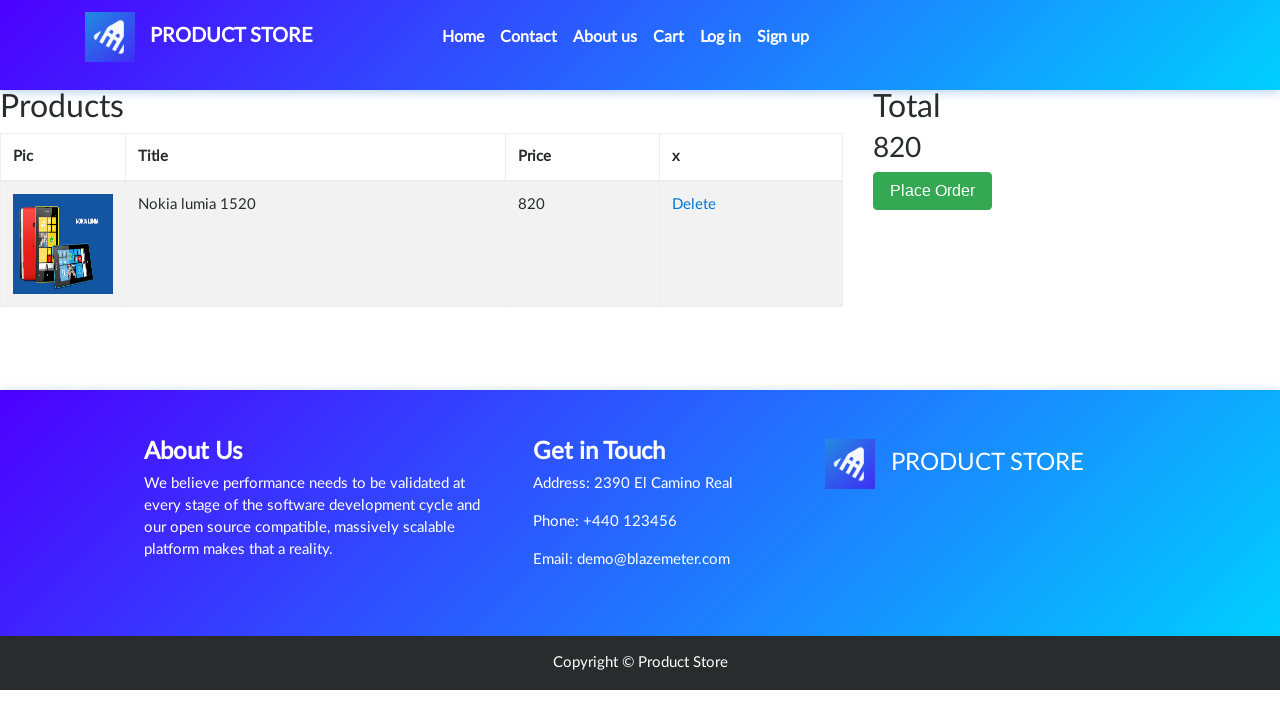

Retrieved item price from cart: 820
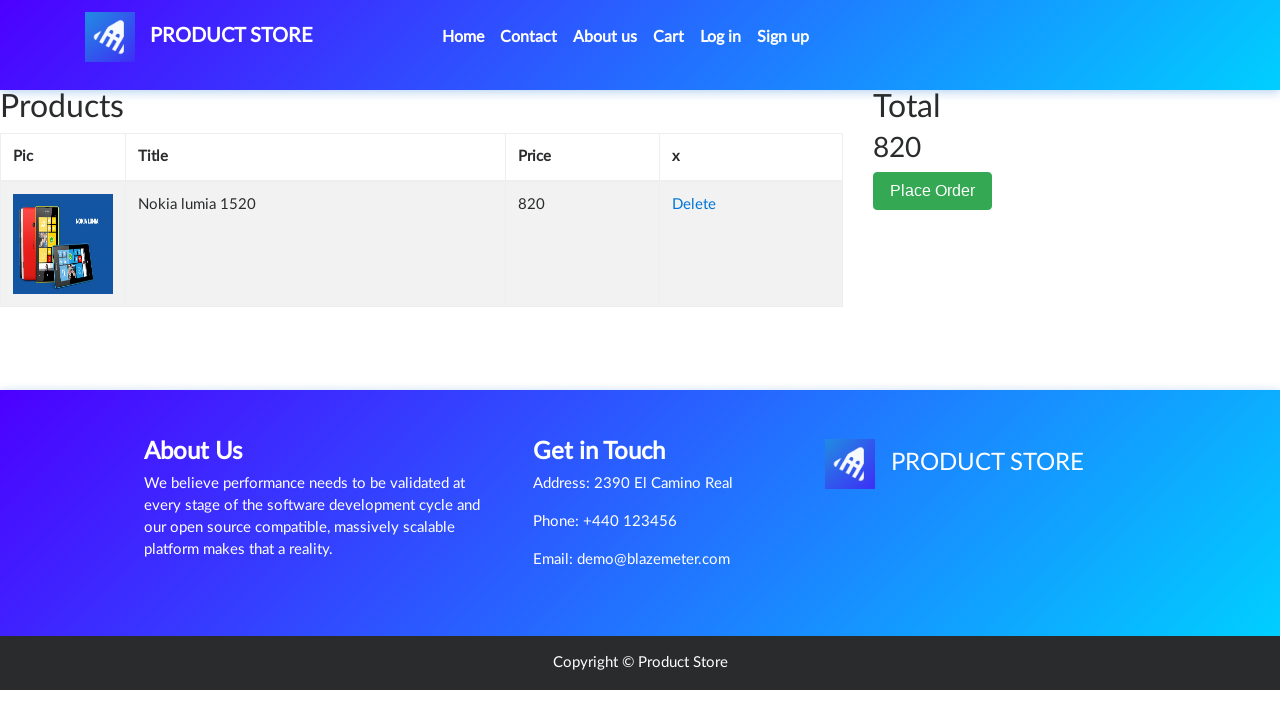

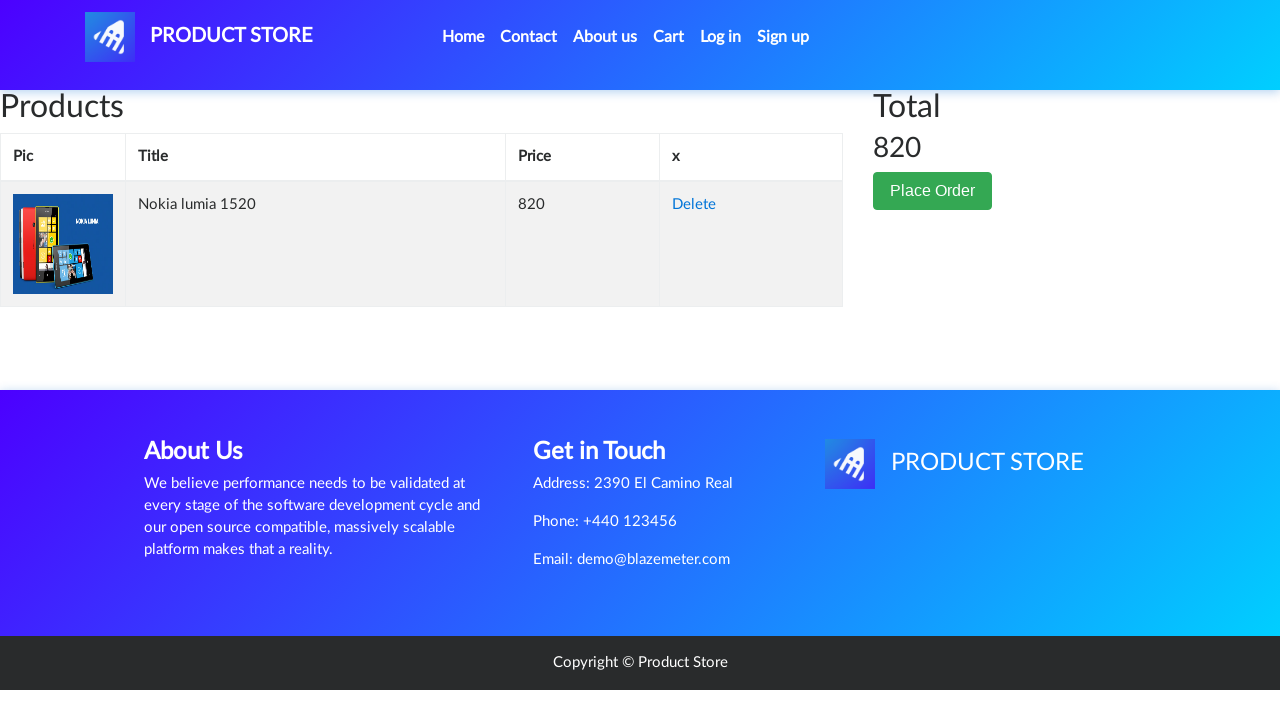